Tests explicit wait functionality by clicking a button that starts a timer and waiting for an element to become visible

Starting URL: https://seleniumpractise.blogspot.com/2016/08/how-to-use-explicit-wait-in-selenium.html

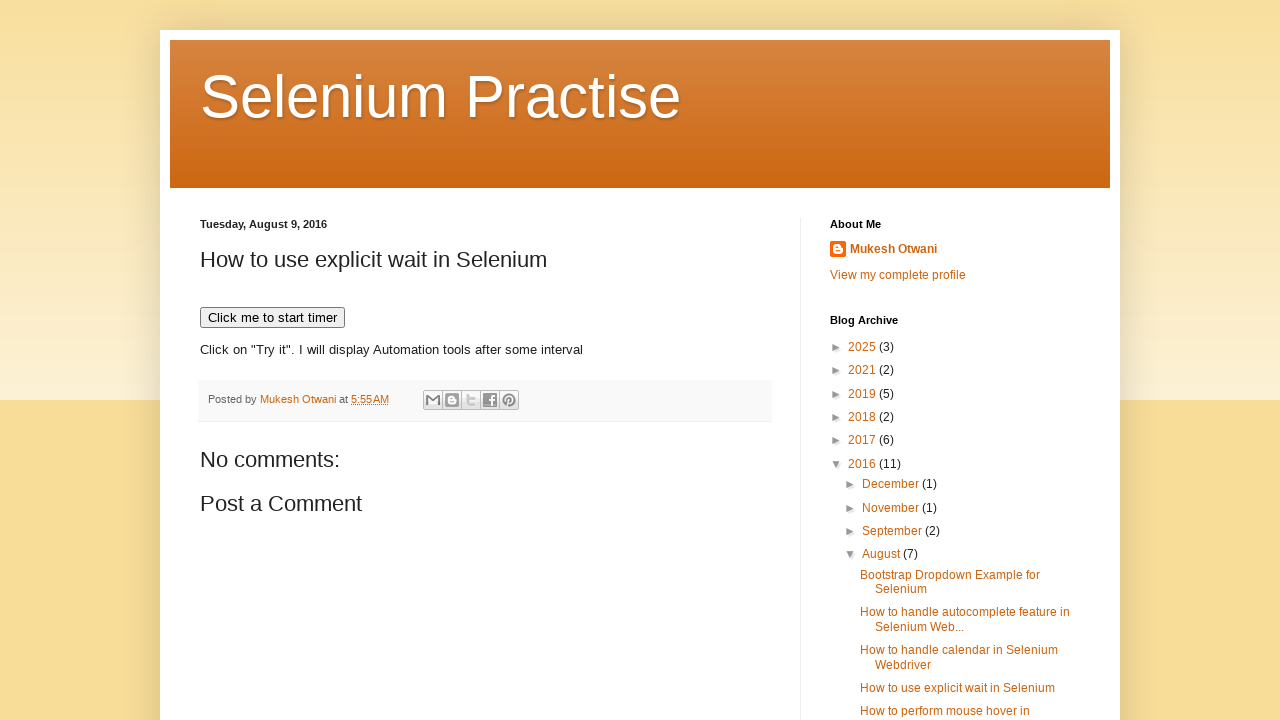

Navigated to explicit wait test page
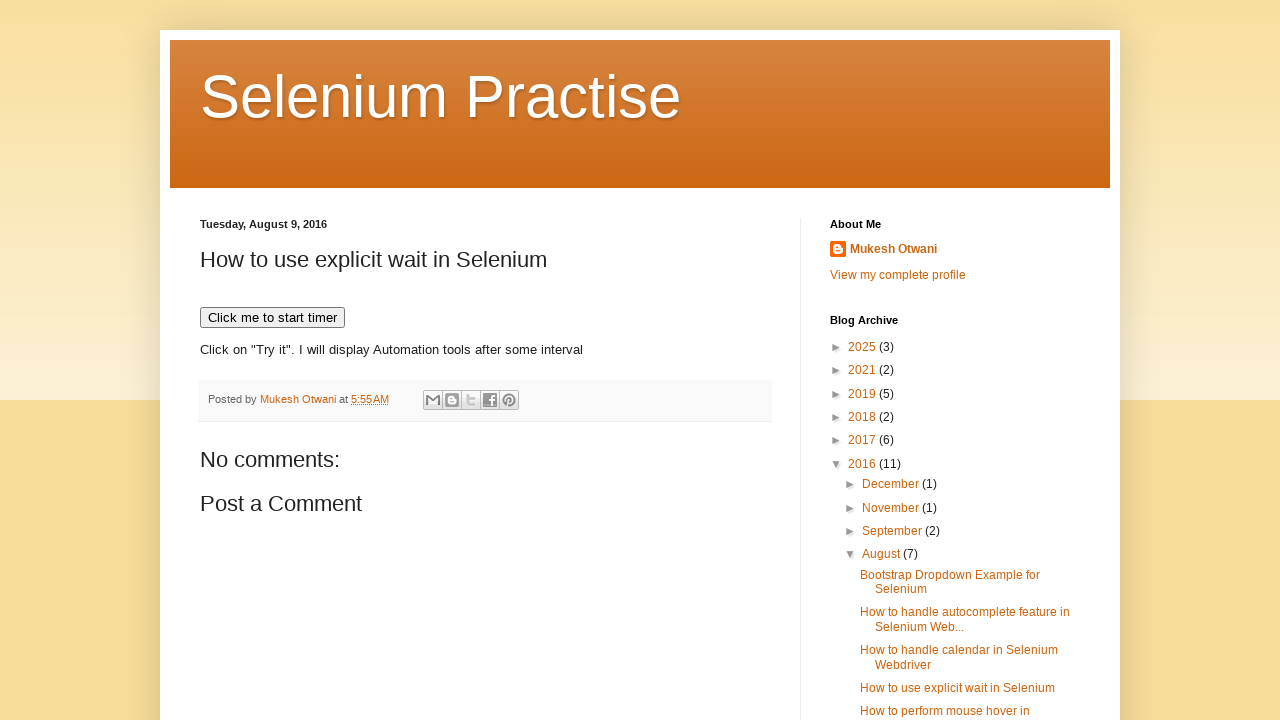

Clicked button to start timer at (272, 318) on xpath=//button[text()='Click me to start timer']
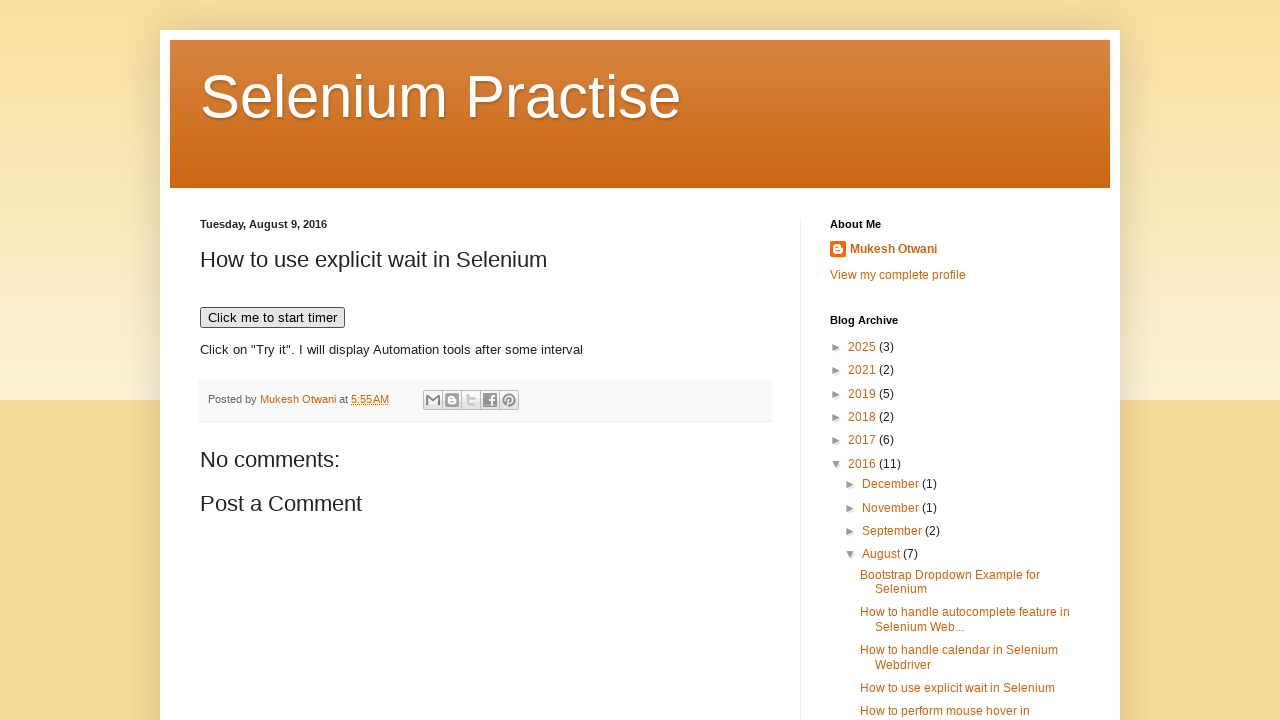

WebDriver element became visible after explicit wait
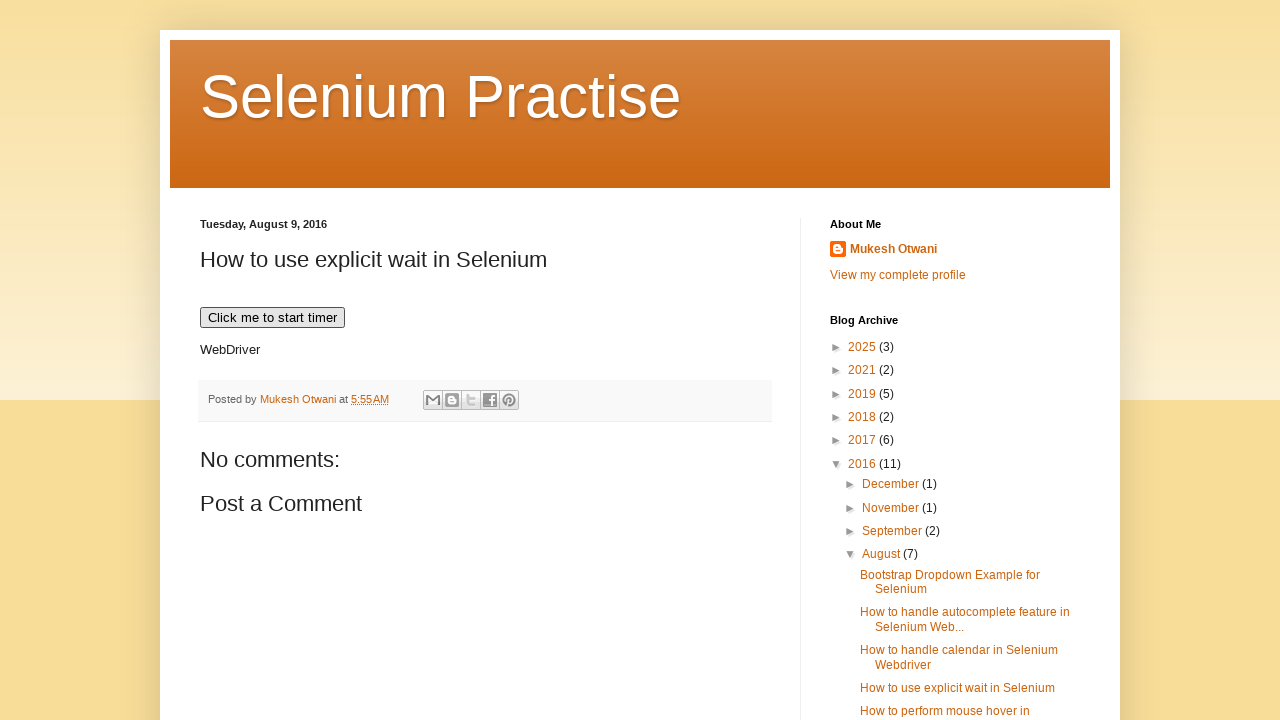

Verified WebDriver element is visible
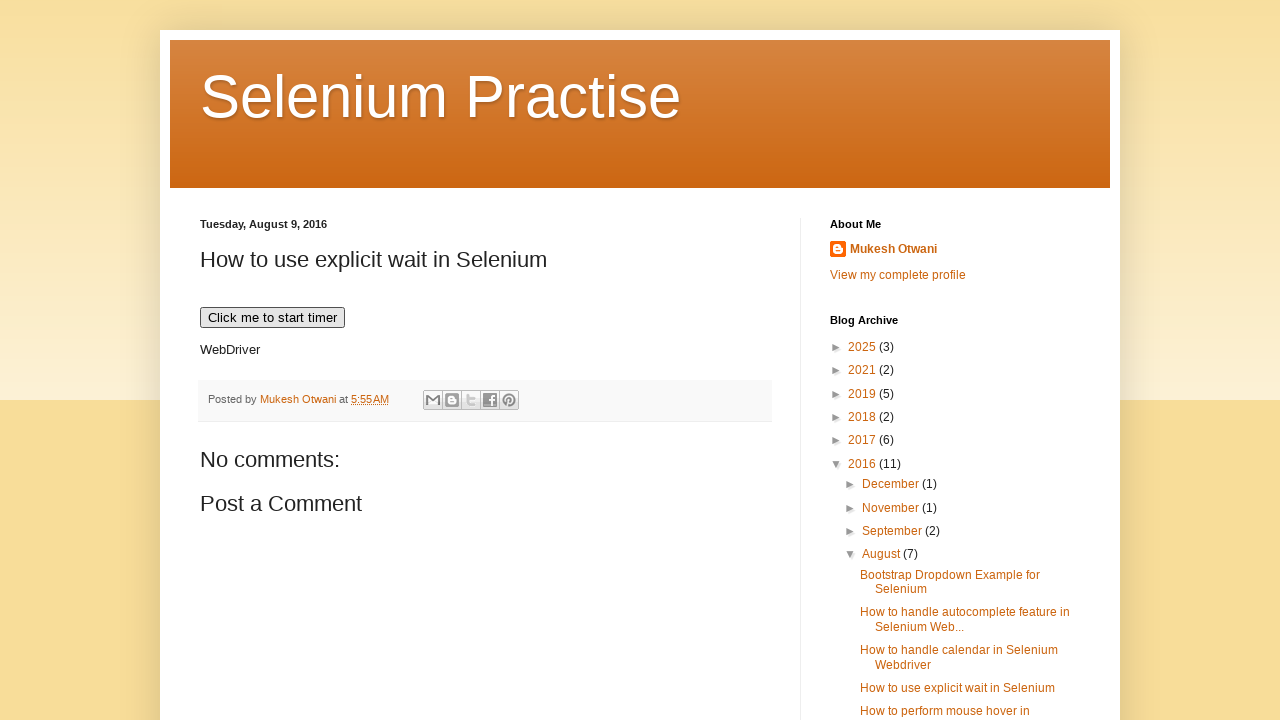

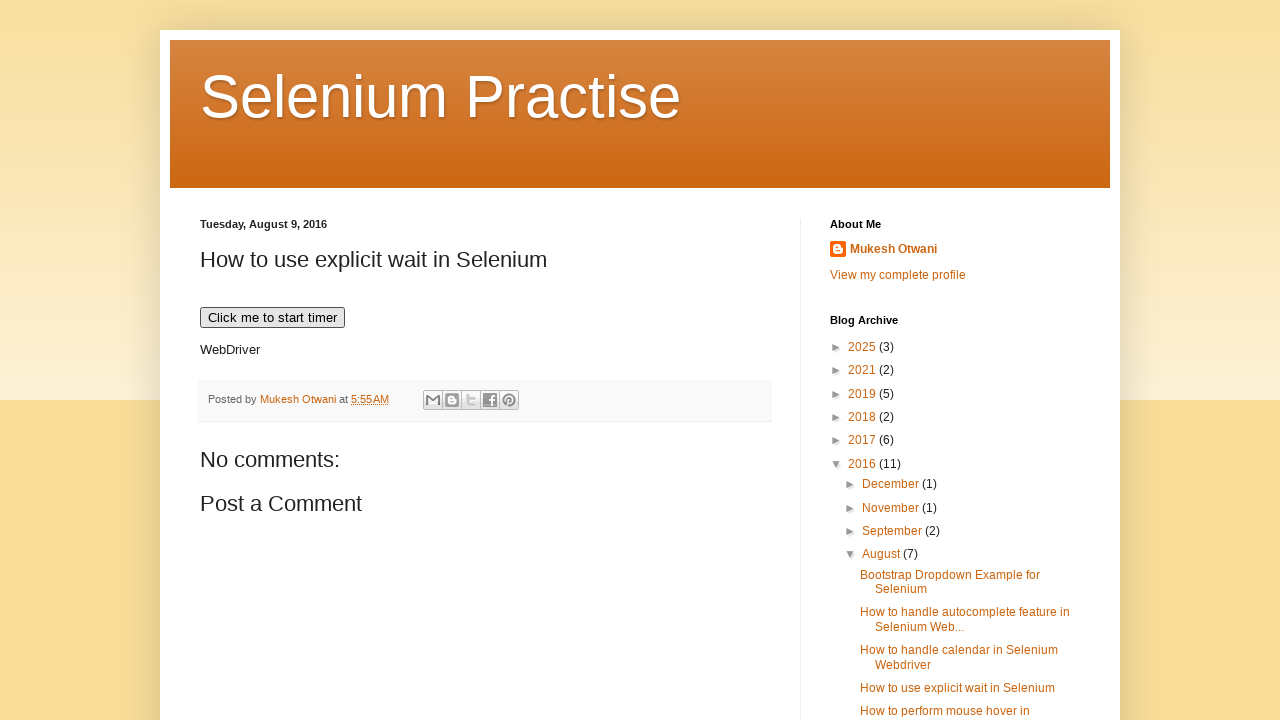